Tests the search functionality by entering a nonsensical search query and verifying that a "no results" message is displayed

Starting URL: https://www.chitai-gorod.ru

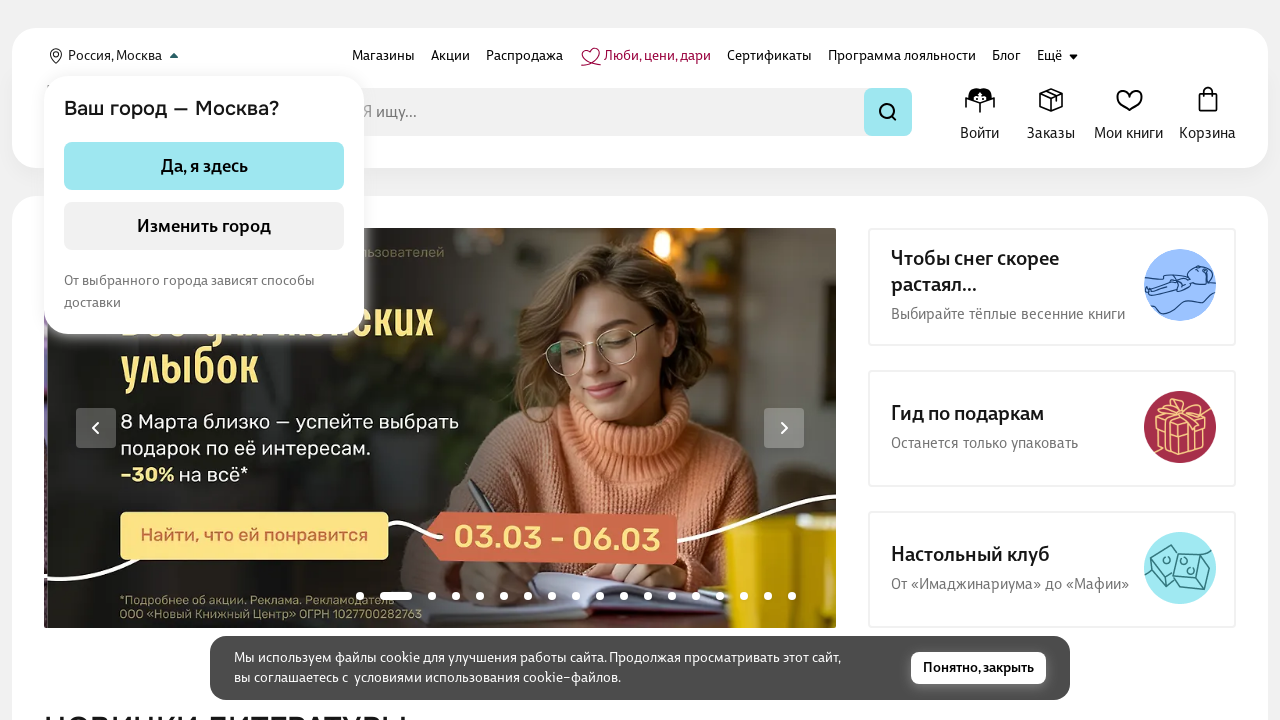

Located search input field
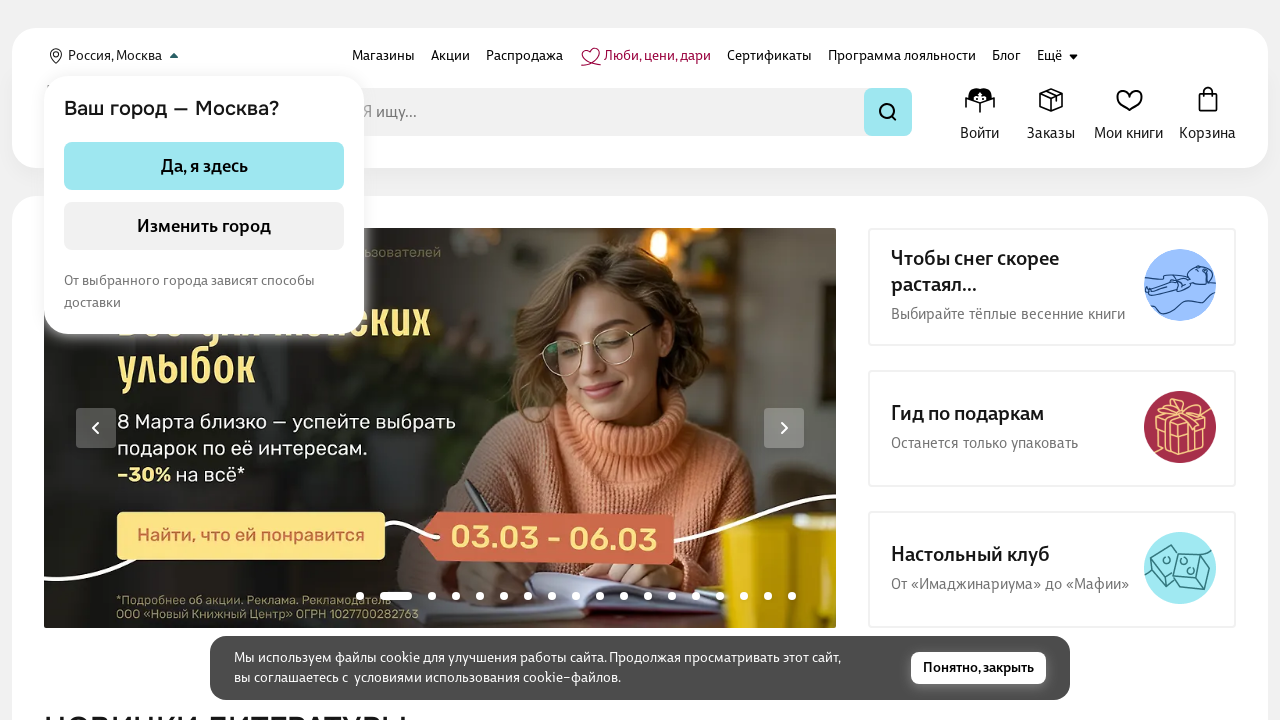

Filled search input with nonsensical query 'xyzabc123nonexistent' on input.search-form__input
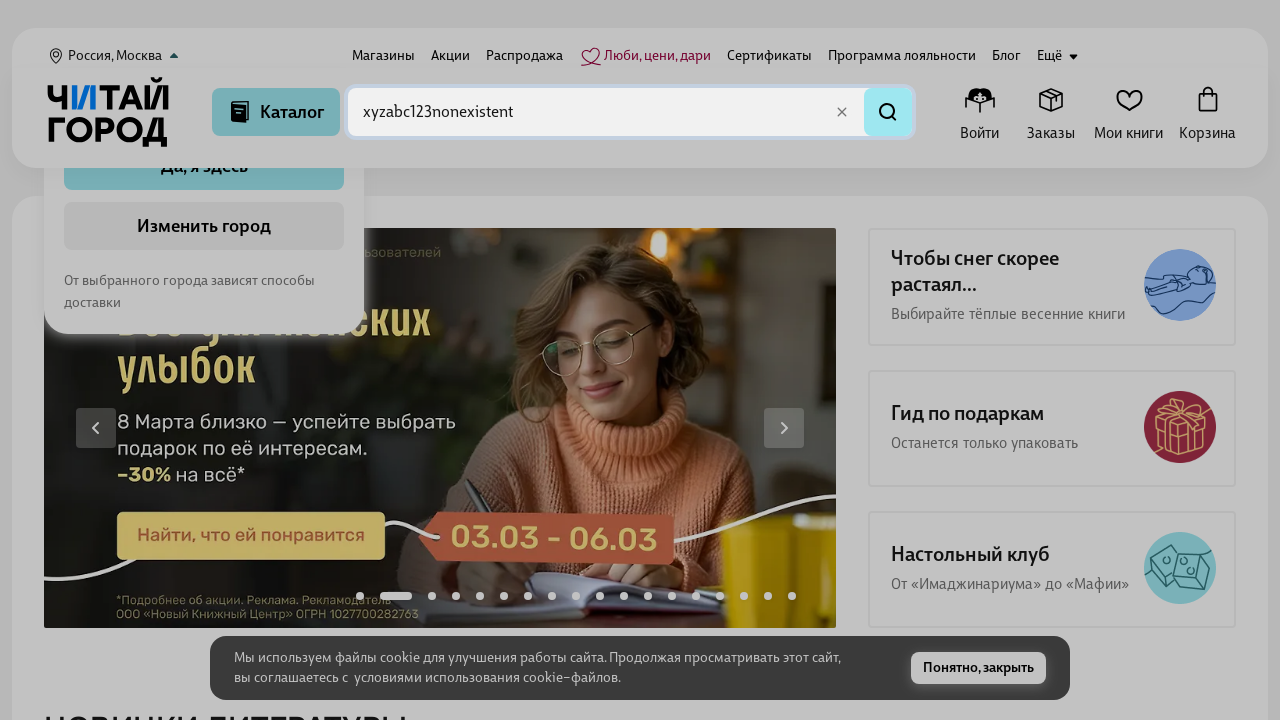

Clicked search submit button at (888, 112) on button[type="submit"]
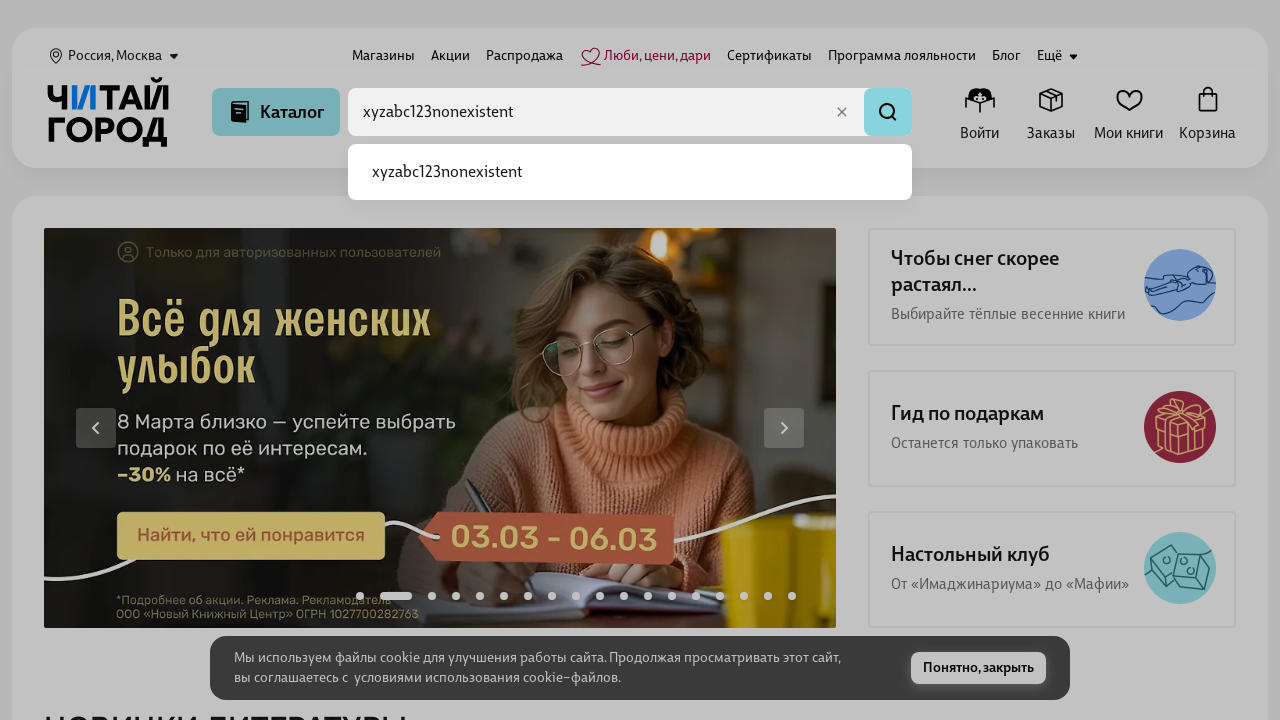

No results message appeared on the page
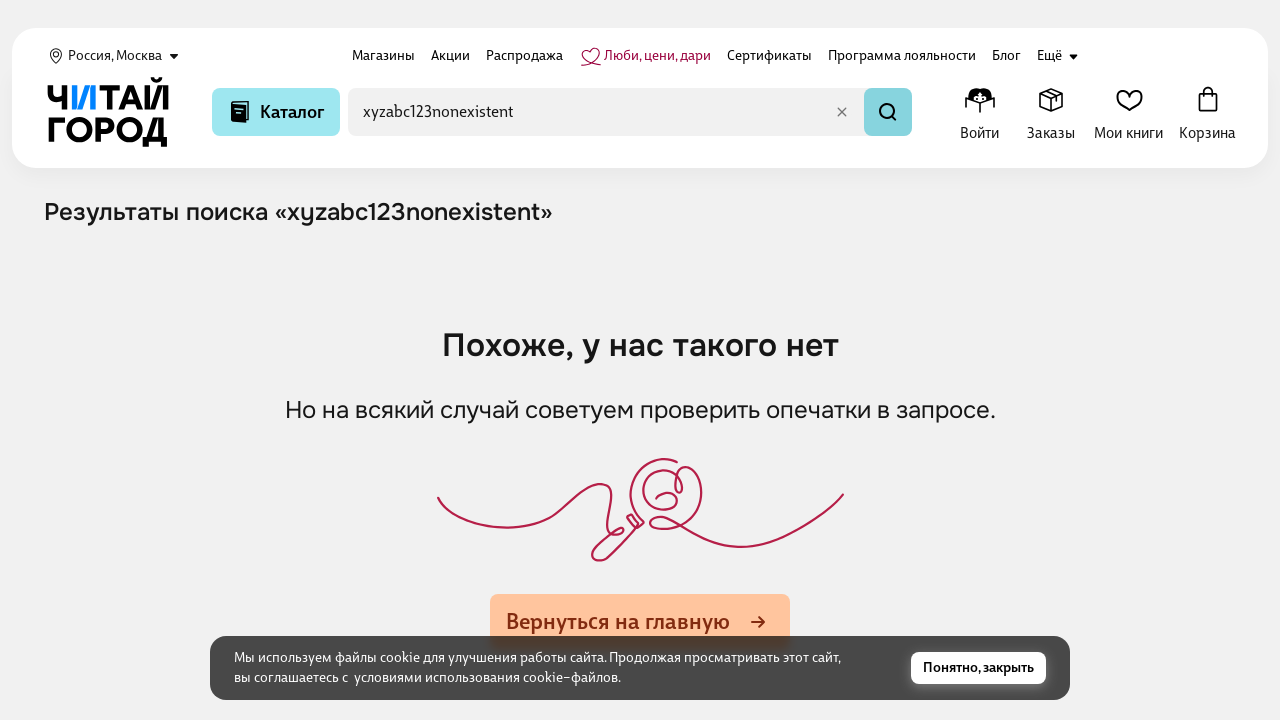

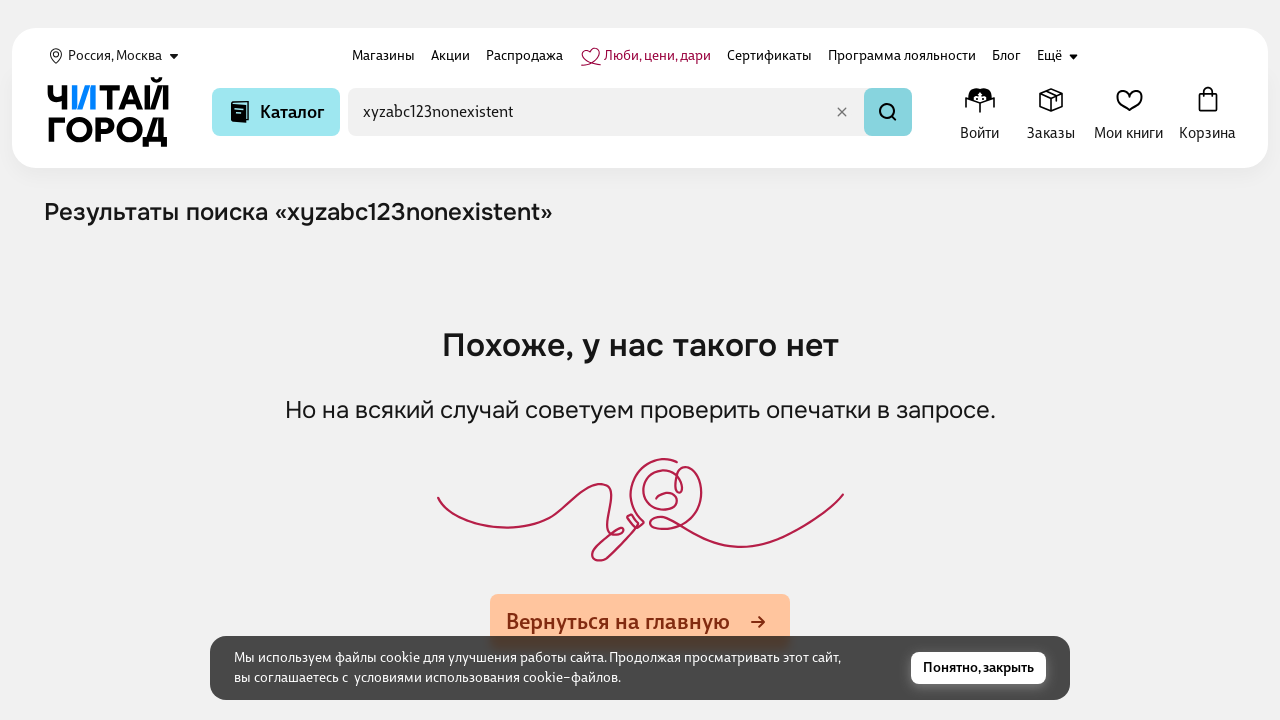